Navigates to an e-commerce site and adds specific vegetables to cart by matching product names from a predefined list

Starting URL: https://rahulshettyacademy.com/seleniumPractise/#/

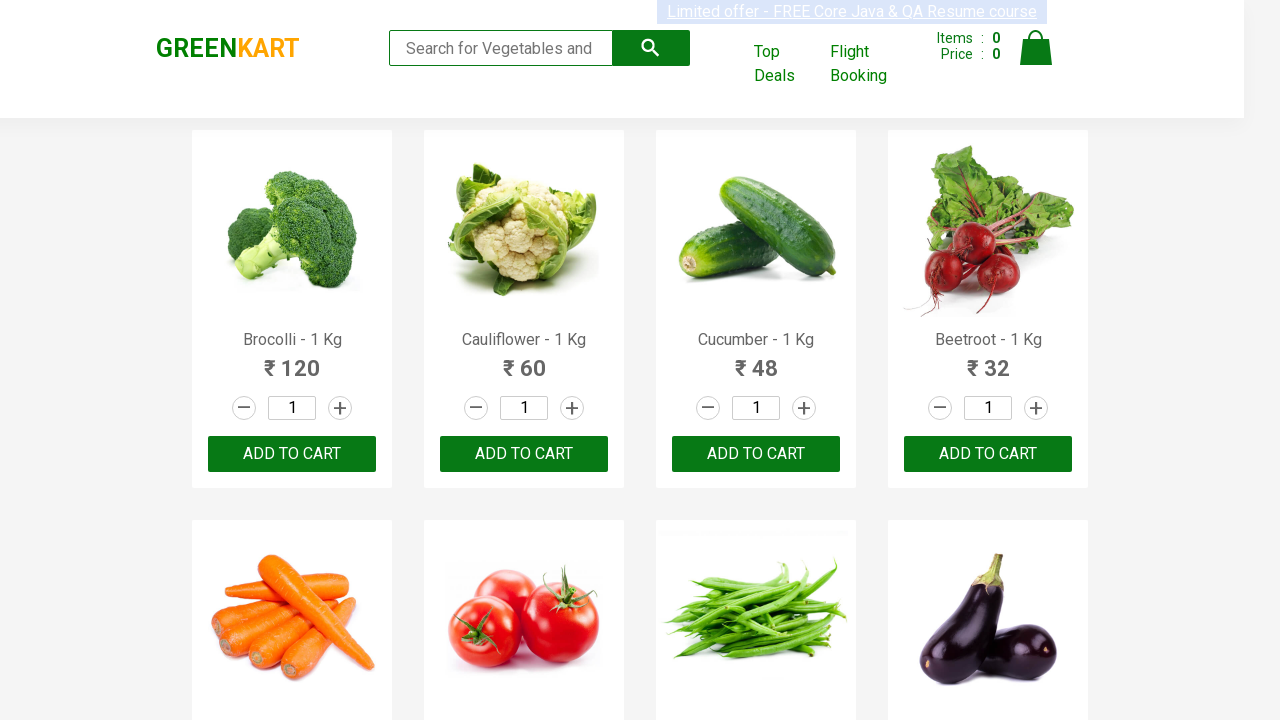

Waited for product names to load
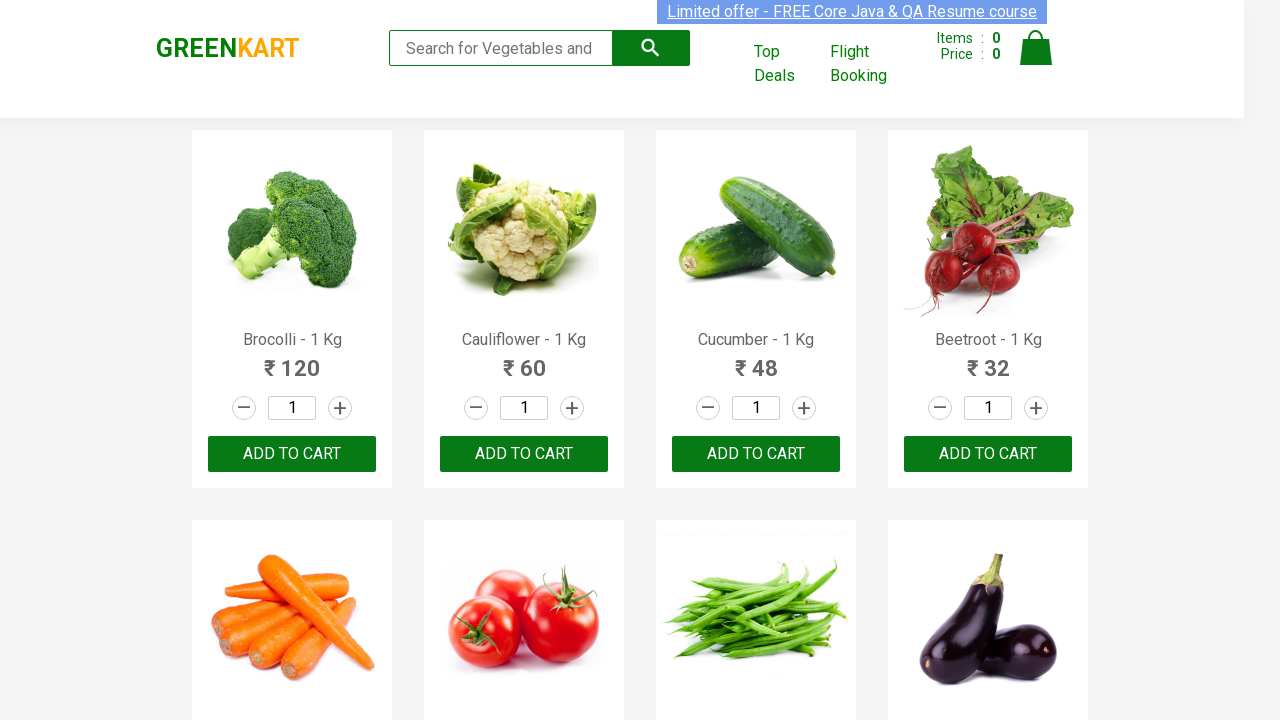

Retrieved all product name elements from page
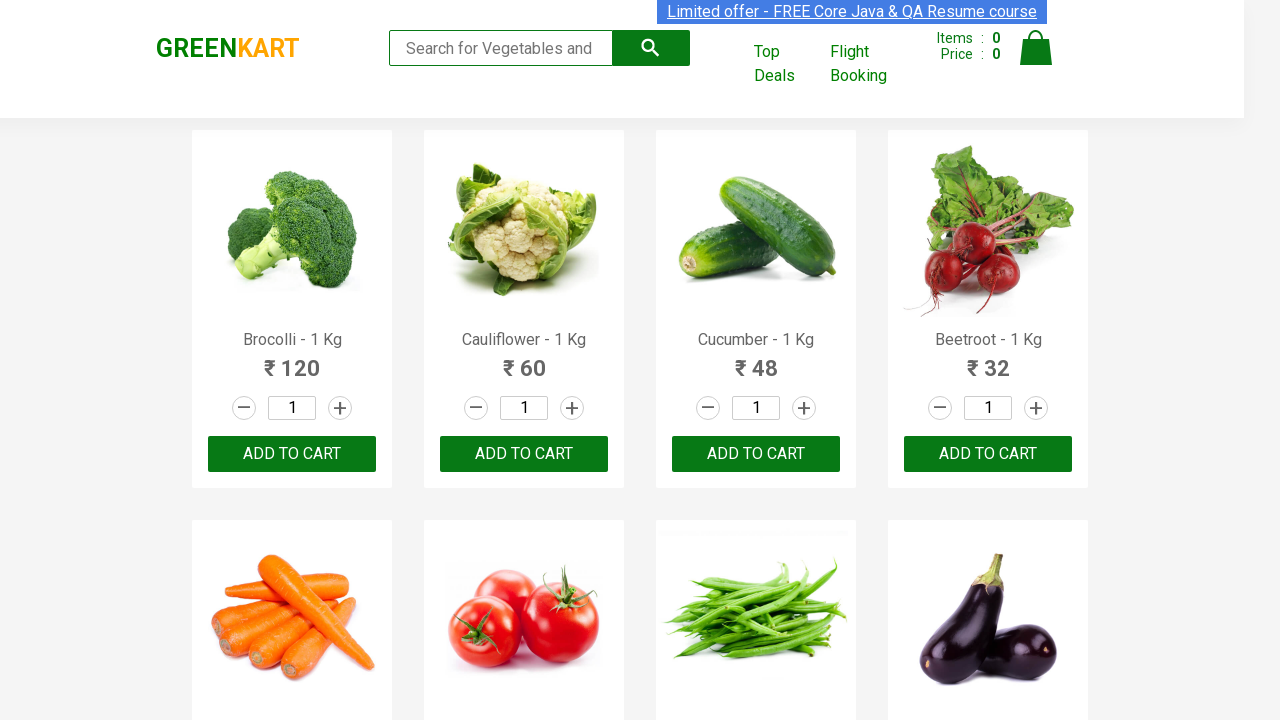

Clicked 'Add to Cart' button for Brocolli at (292, 454) on xpath=//div[@class='product-action']/button >> nth=0
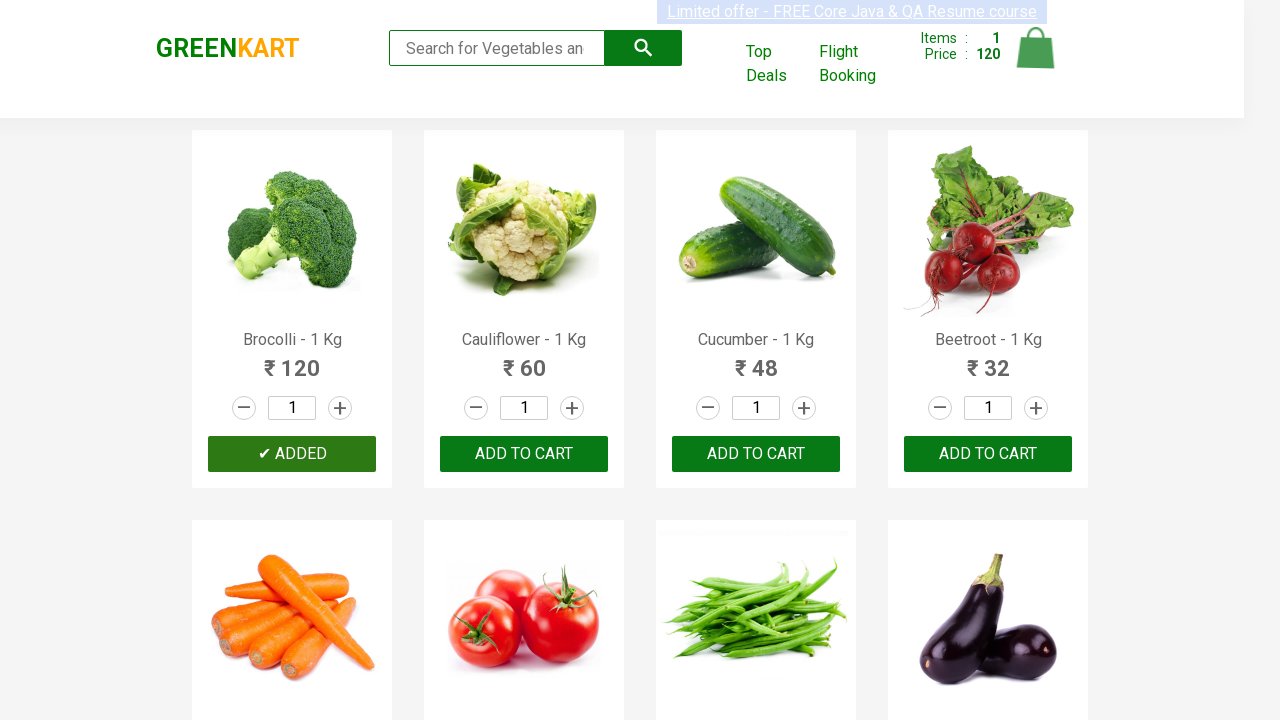

Clicked 'Add to Cart' button for Cucumber at (756, 454) on xpath=//div[@class='product-action']/button >> nth=2
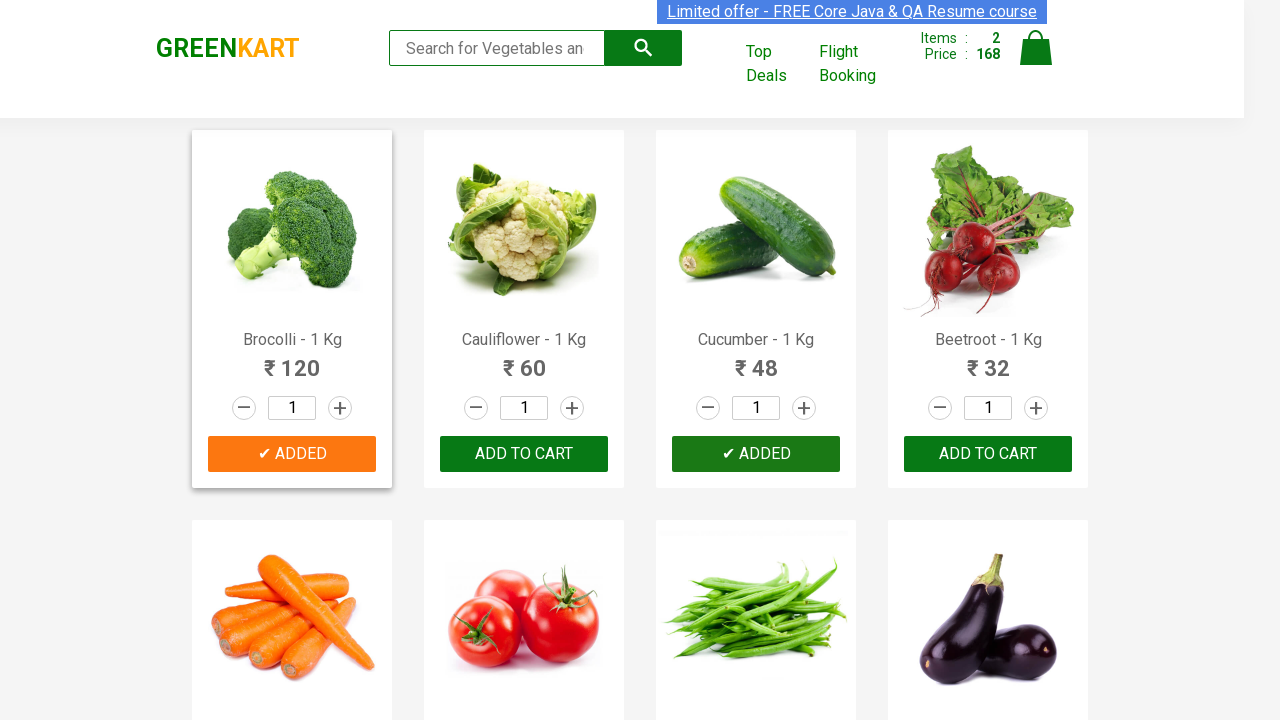

Clicked 'Add to Cart' button for Beetroot at (988, 454) on xpath=//div[@class='product-action']/button >> nth=3
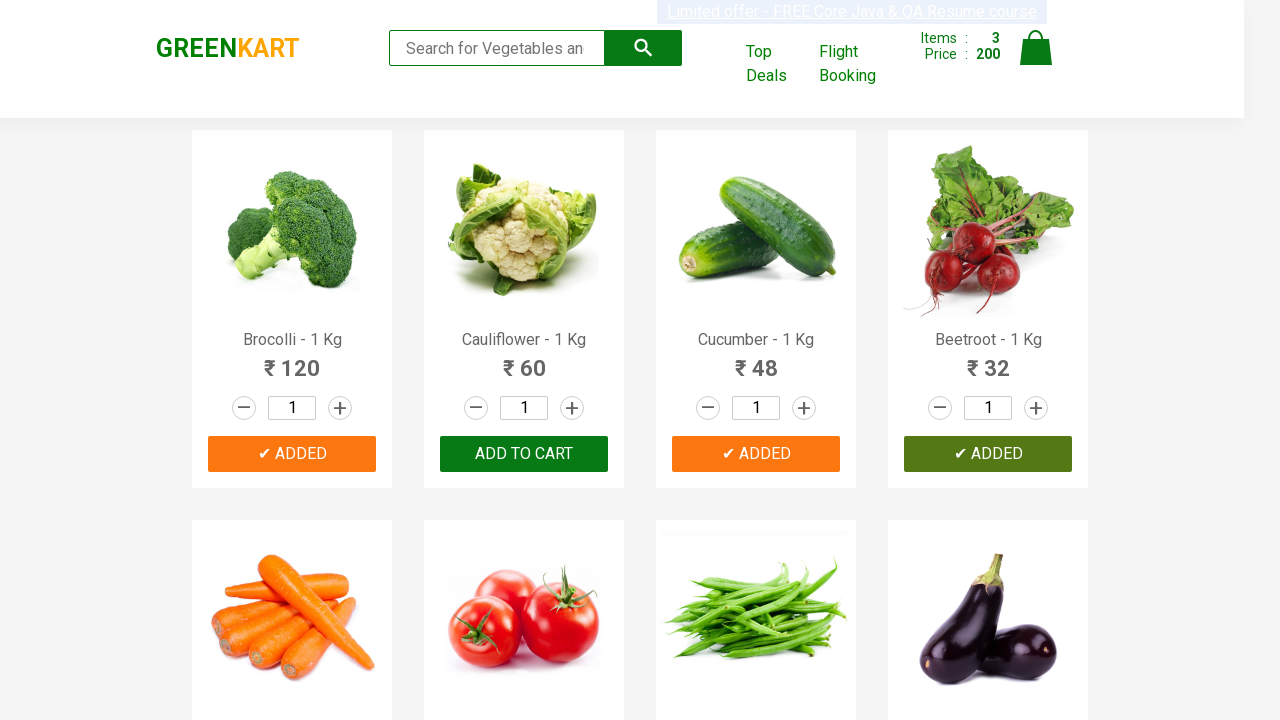

Clicked 'Add to Cart' button for Carrot at (292, 360) on xpath=//div[@class='product-action']/button >> nth=4
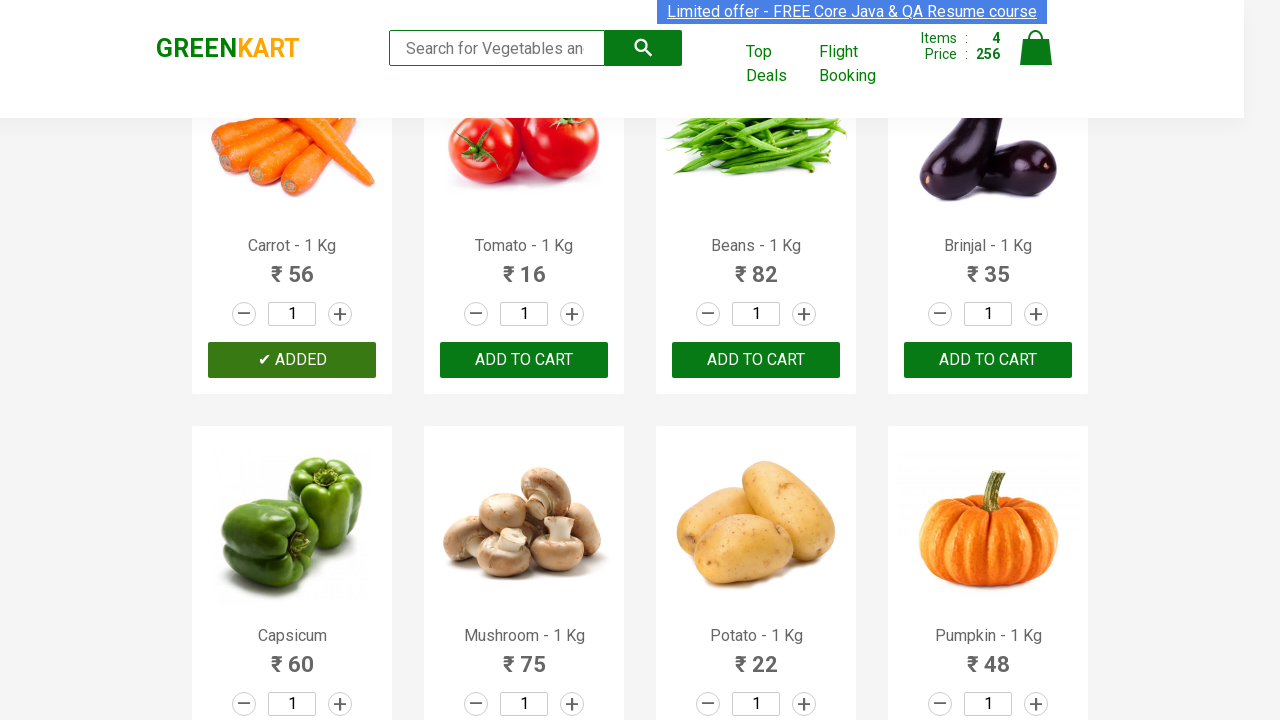

All 4 required vegetables added to cart successfully
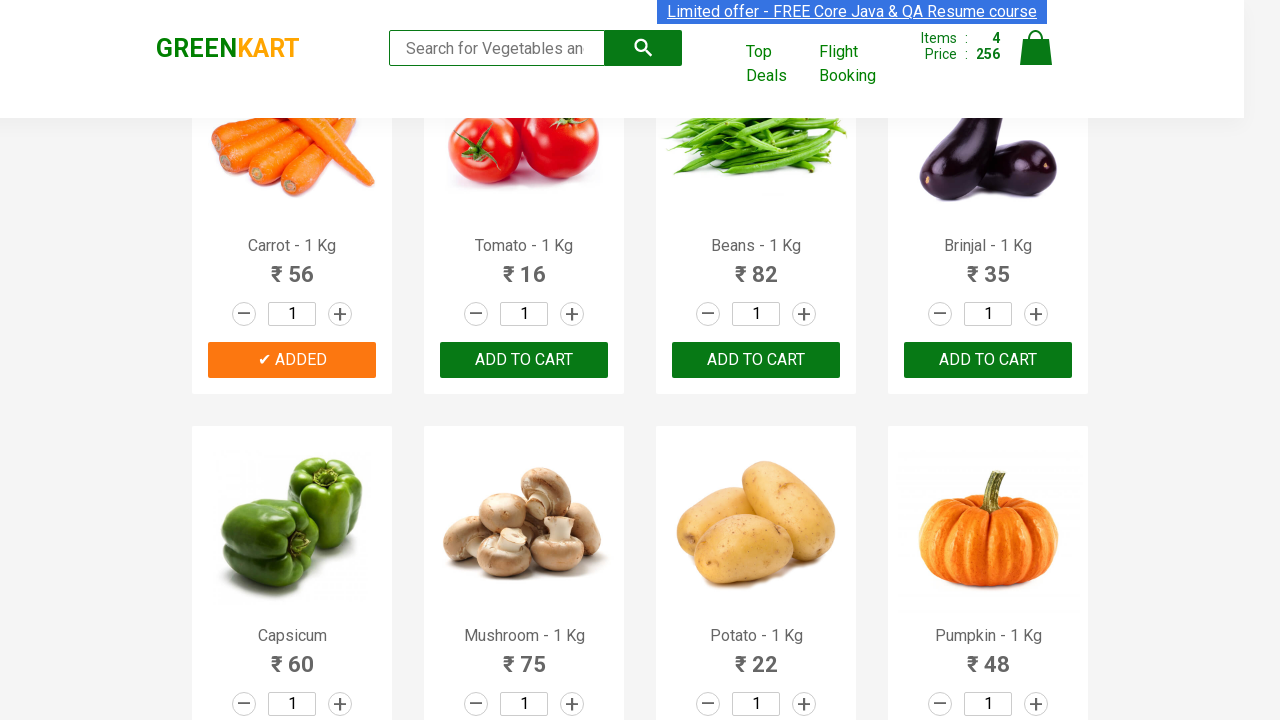

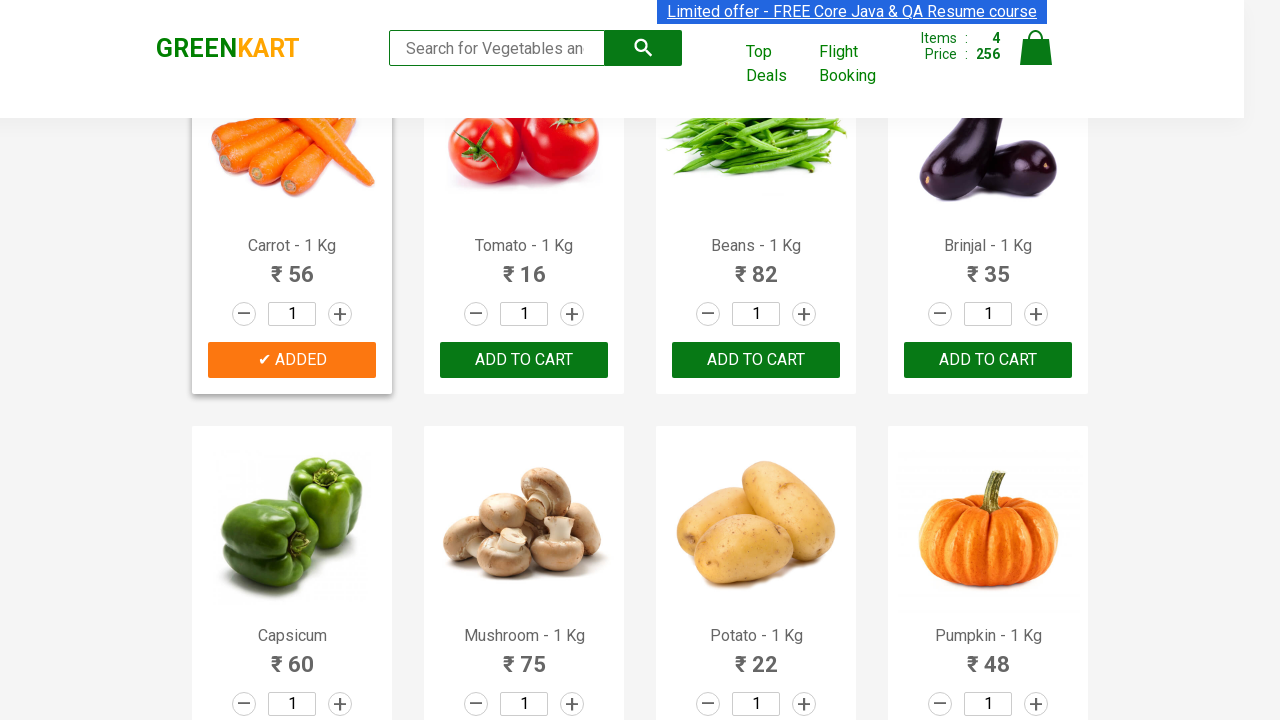